Tests page scrolling functionality by navigating to jQuery.com and scrolling down 8000 pixels using JavaScript execution

Starting URL: https://jquery.com/

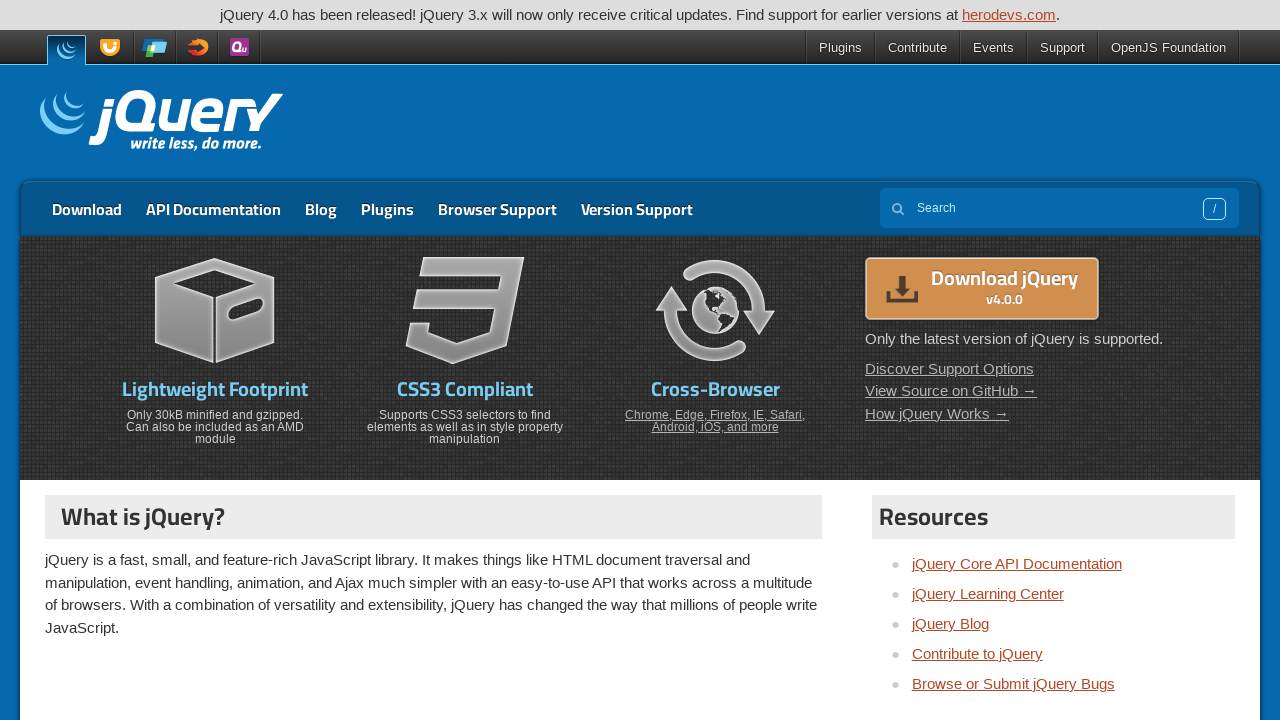

Scrolled down 8000 pixels using JavaScript execution
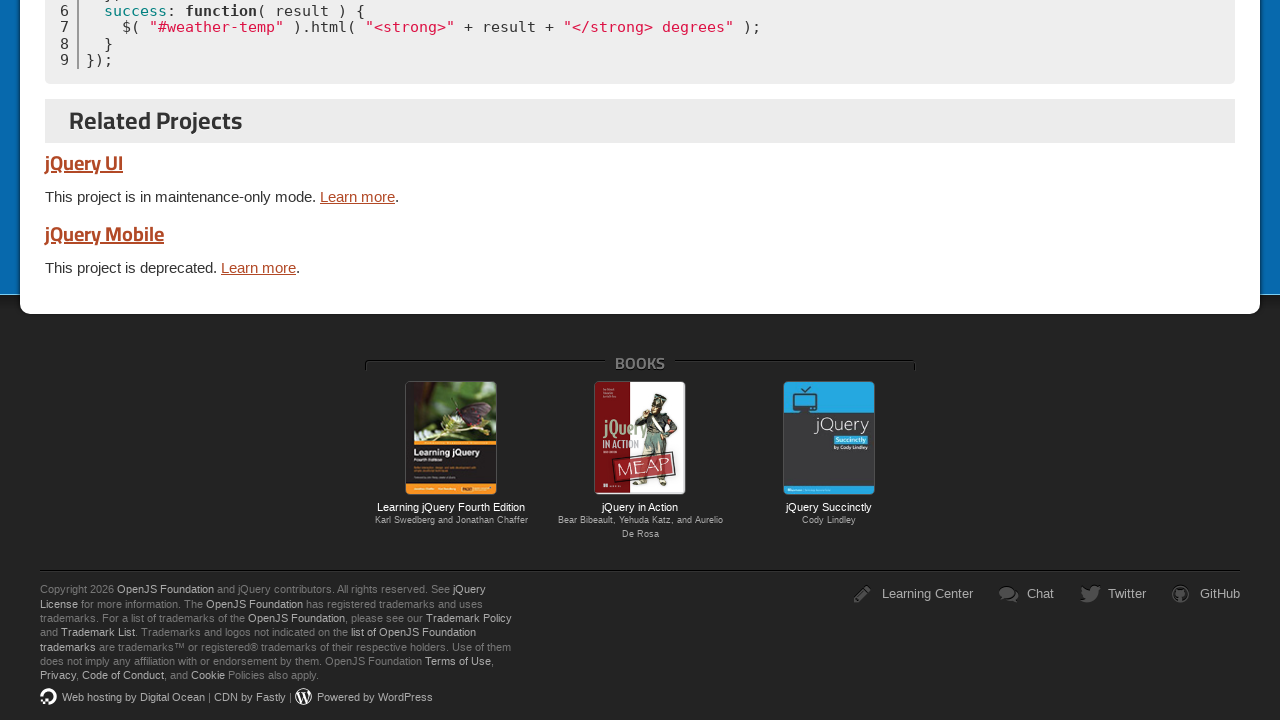

Waited 1000ms for scroll animation to complete
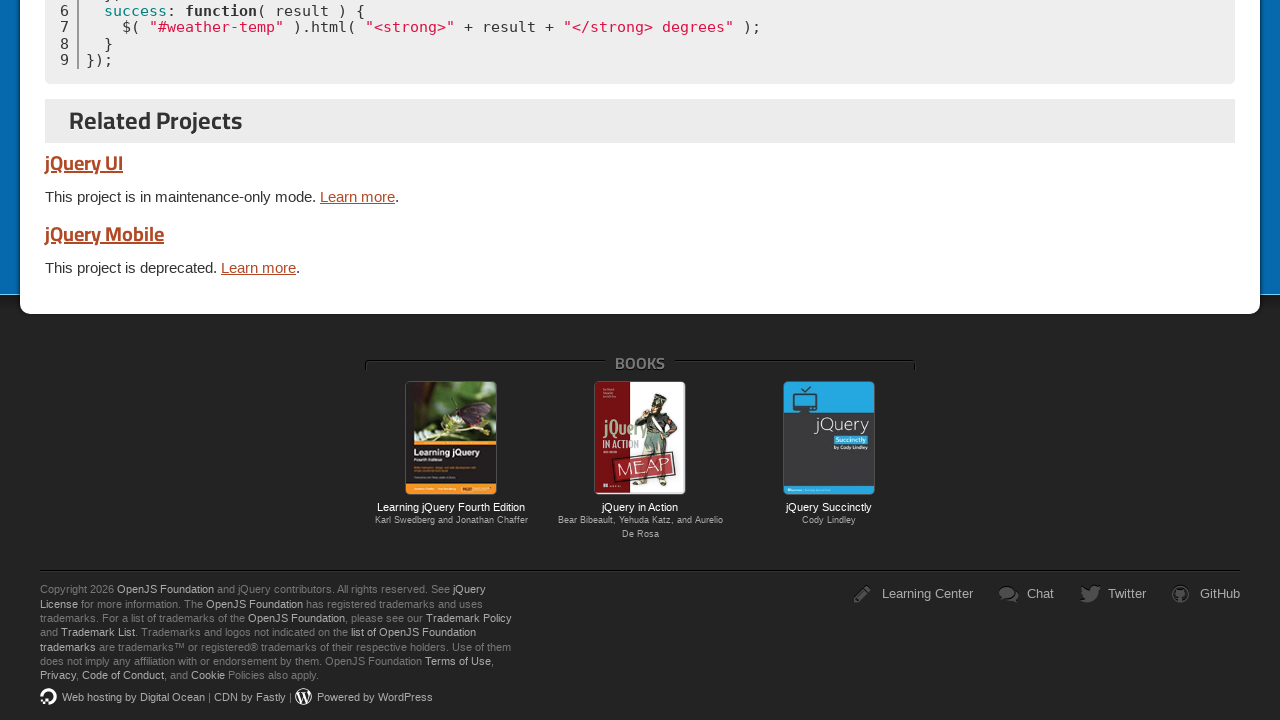

Verified page title: jQuery
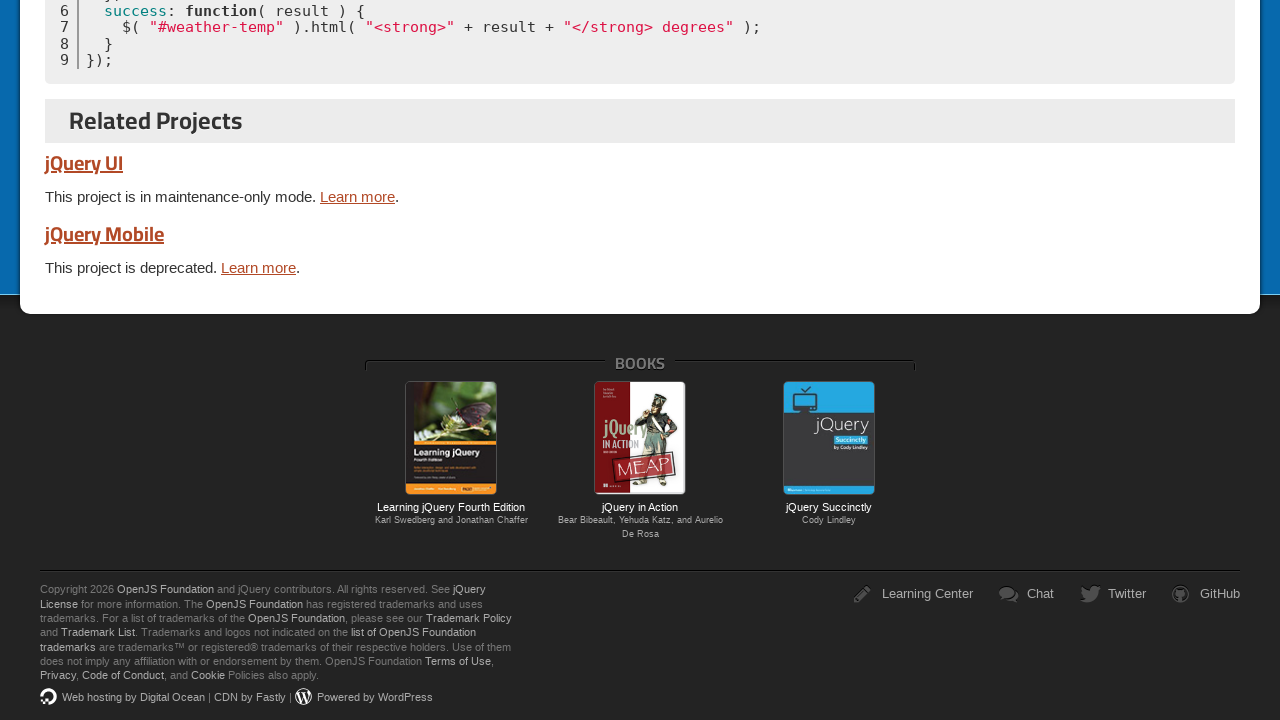

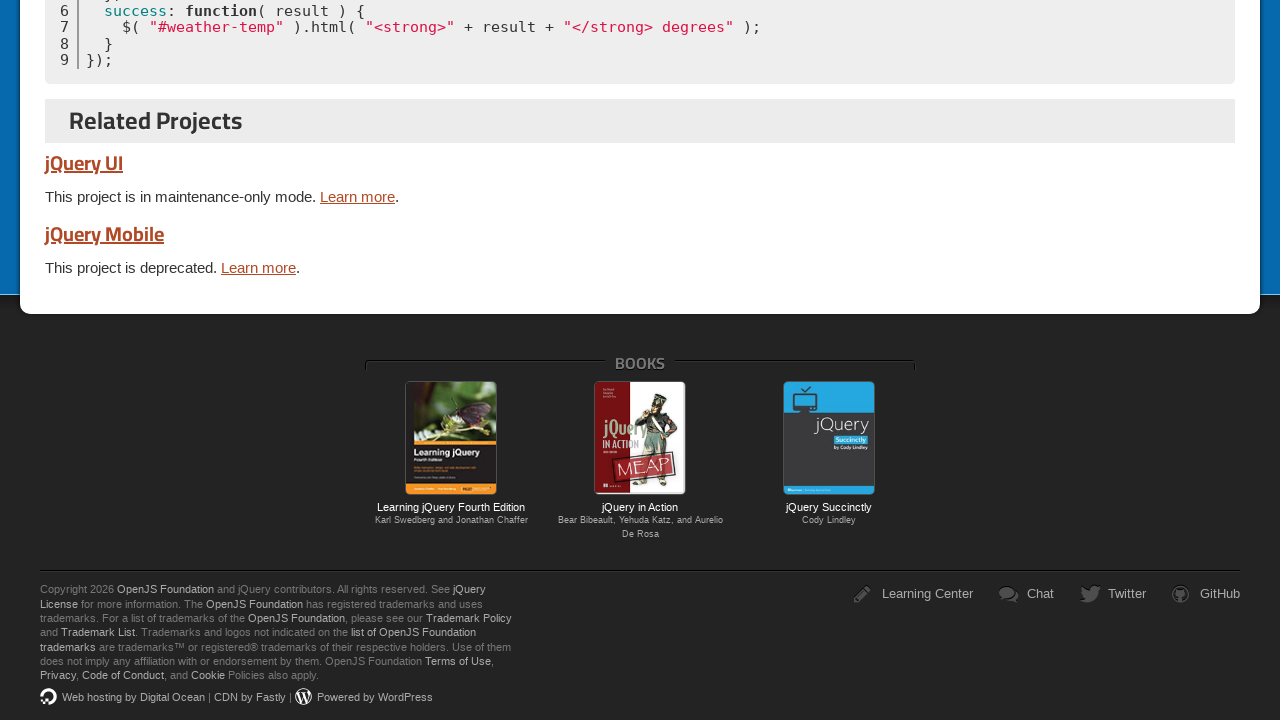